Tests a web form by filling a text input field with text and submitting the form, then verifies the success message is displayed.

Starting URL: https://www.selenium.dev/selenium/web/web-form.html

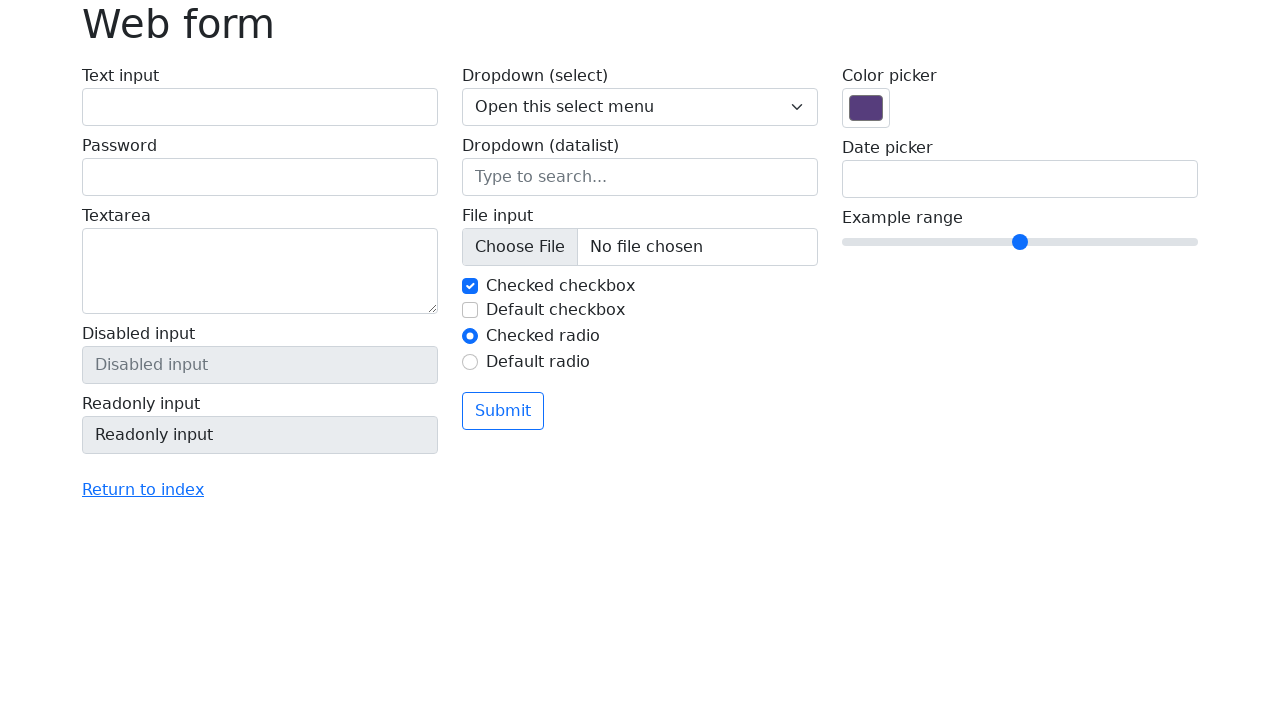

Verified page title is 'Web form'
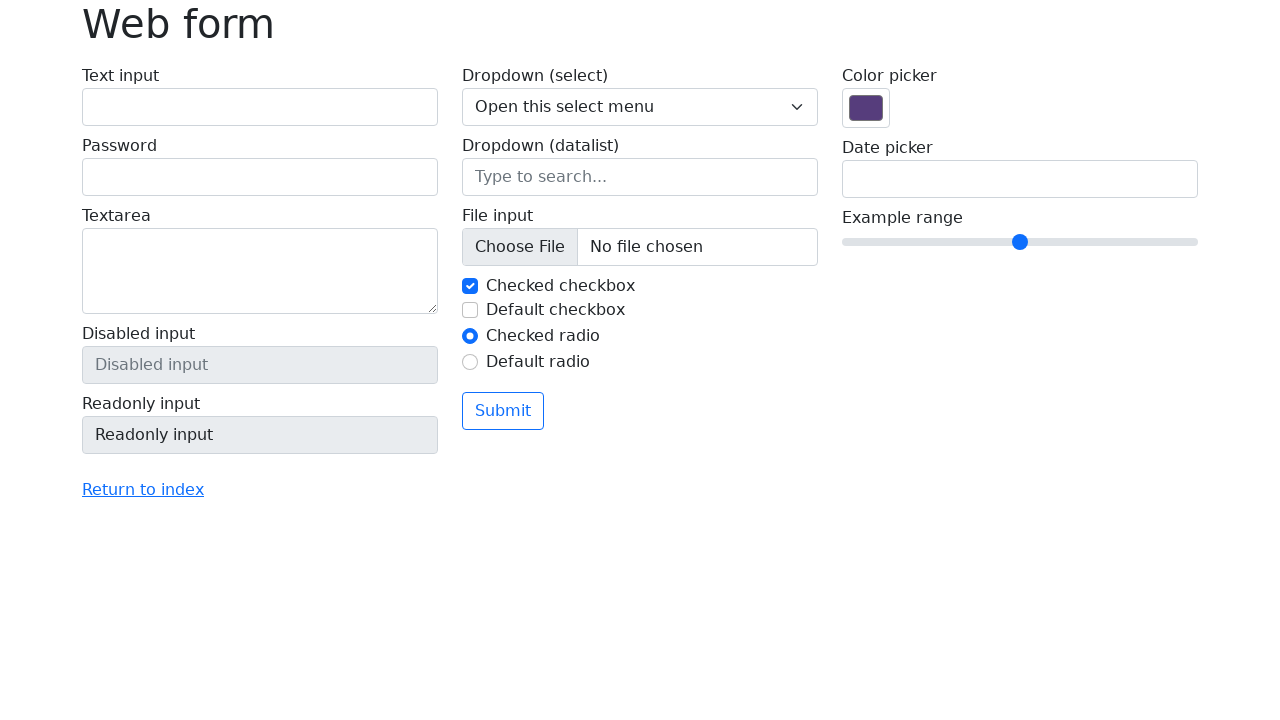

Filled text input field with 'Selenium' on input[name='my-text']
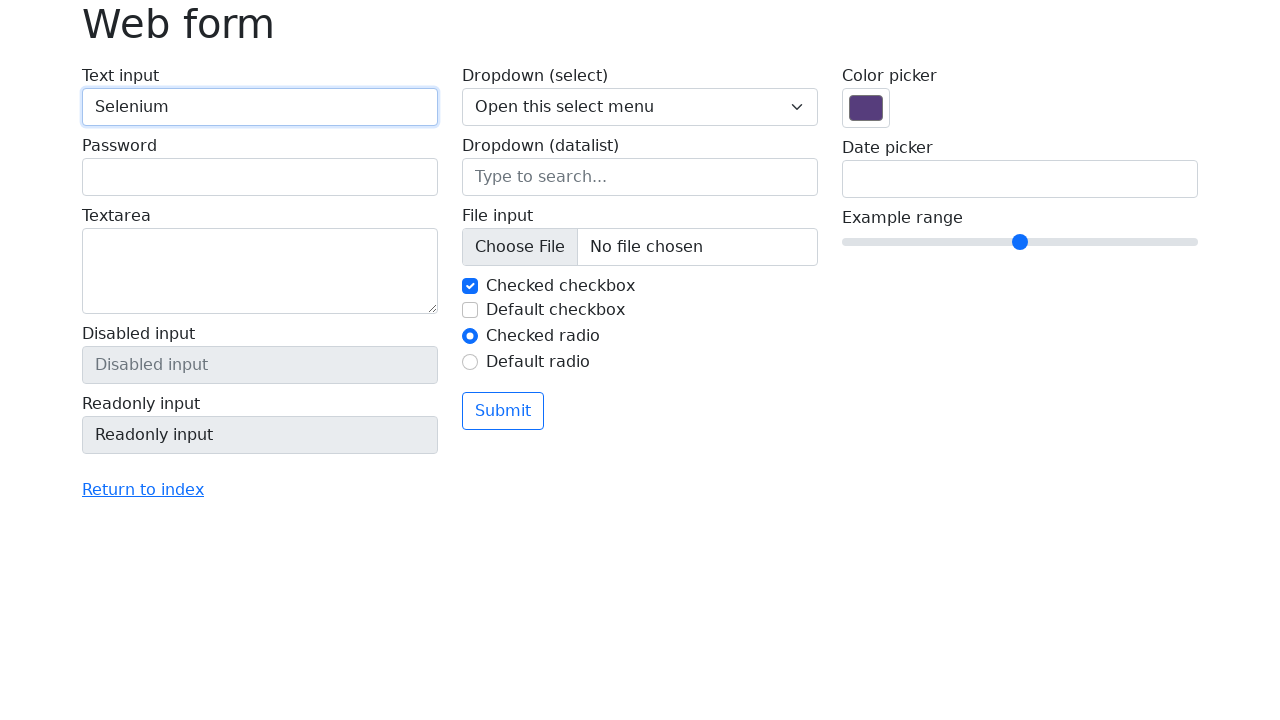

Clicked the form submit button at (503, 411) on button
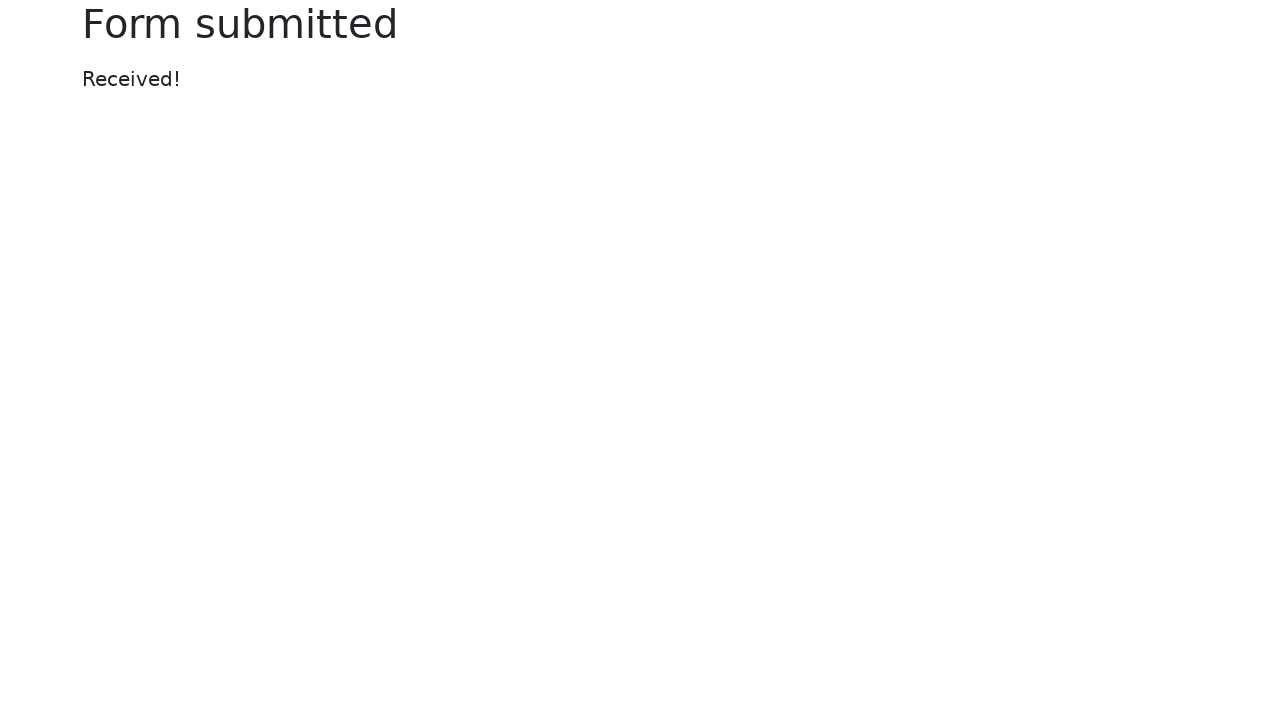

Success message element appeared
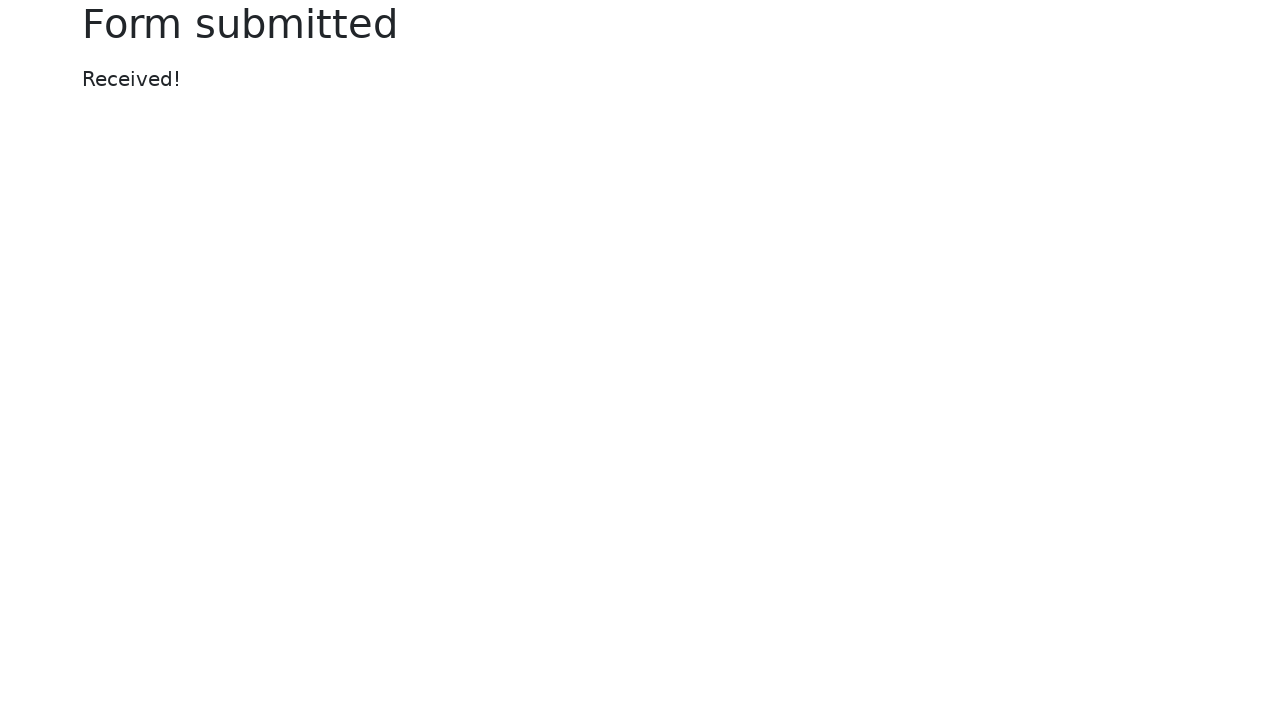

Verified success message displays 'Received!'
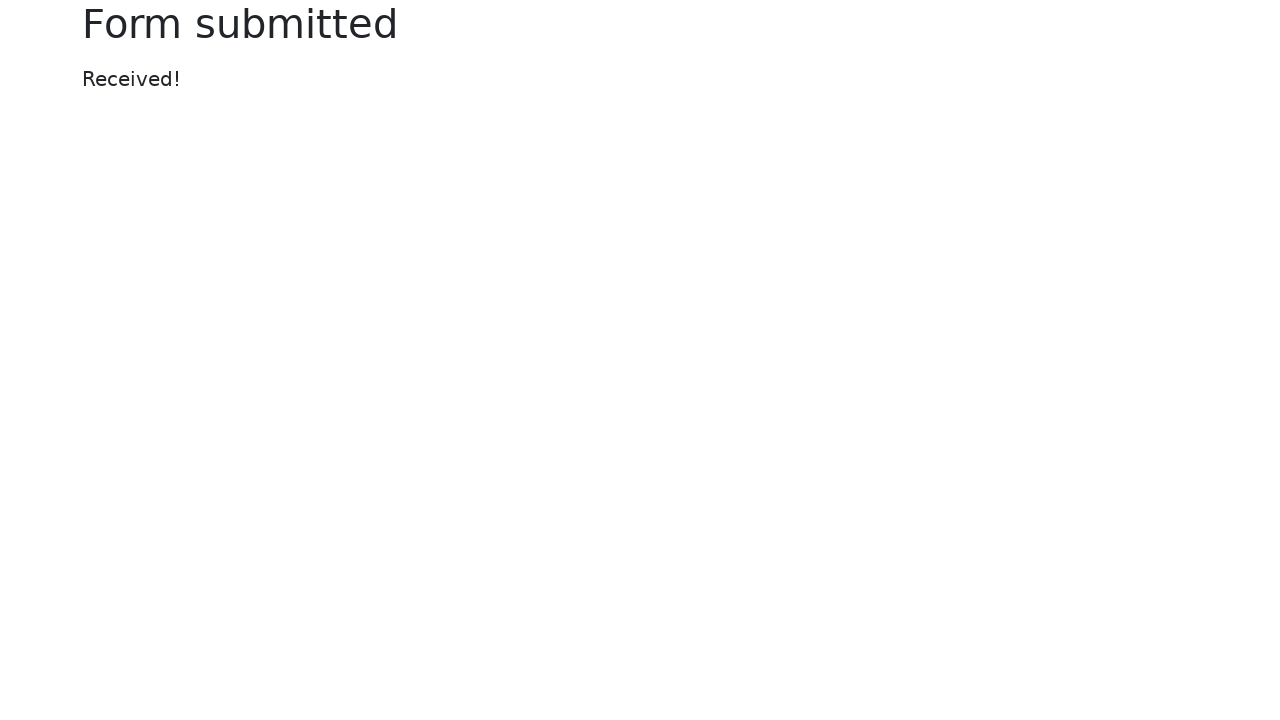

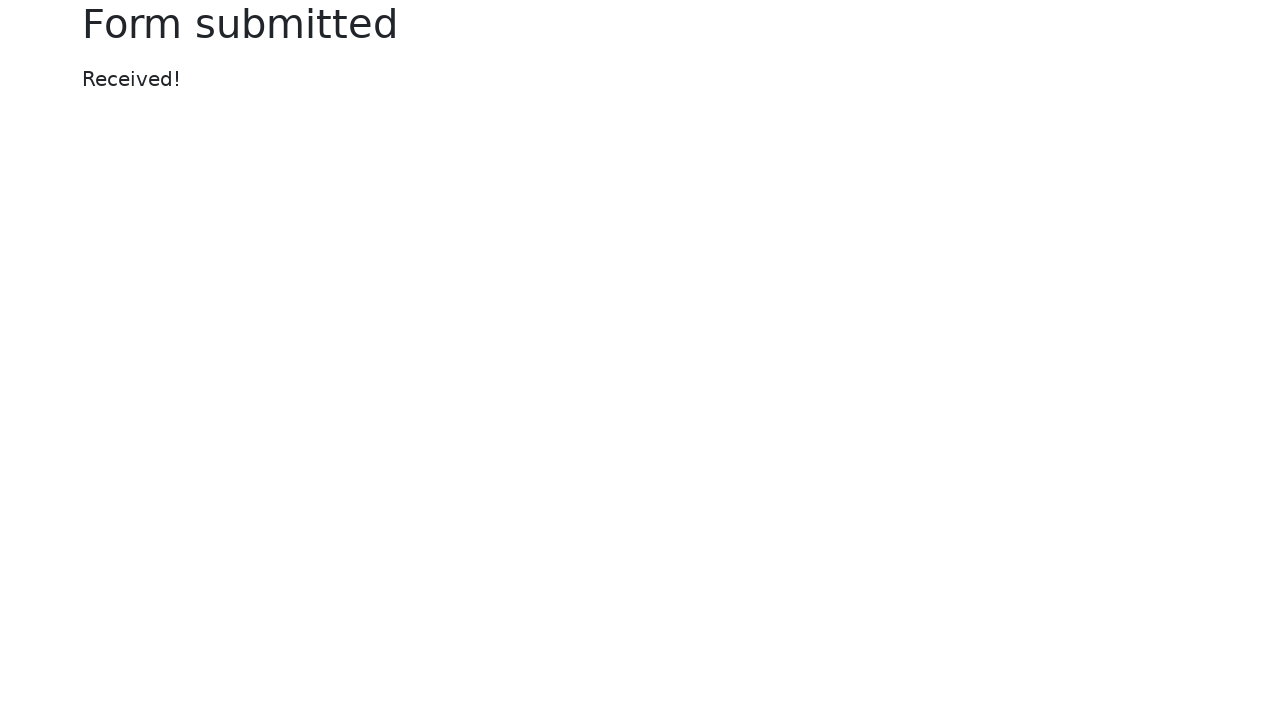